Tests that negative age is not permitted by filling the form with age -1 and verifying it's rejected.

Starting URL: https://davi-vert.vercel.app/index.html

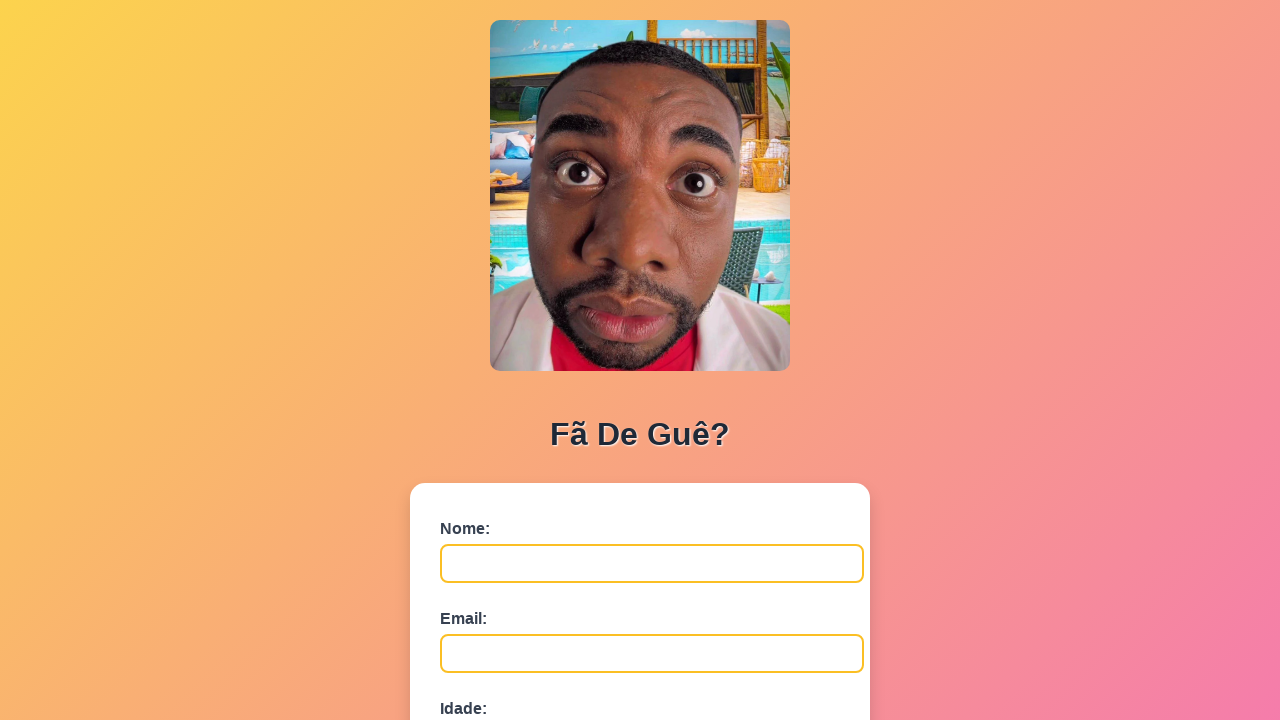

Cleared localStorage
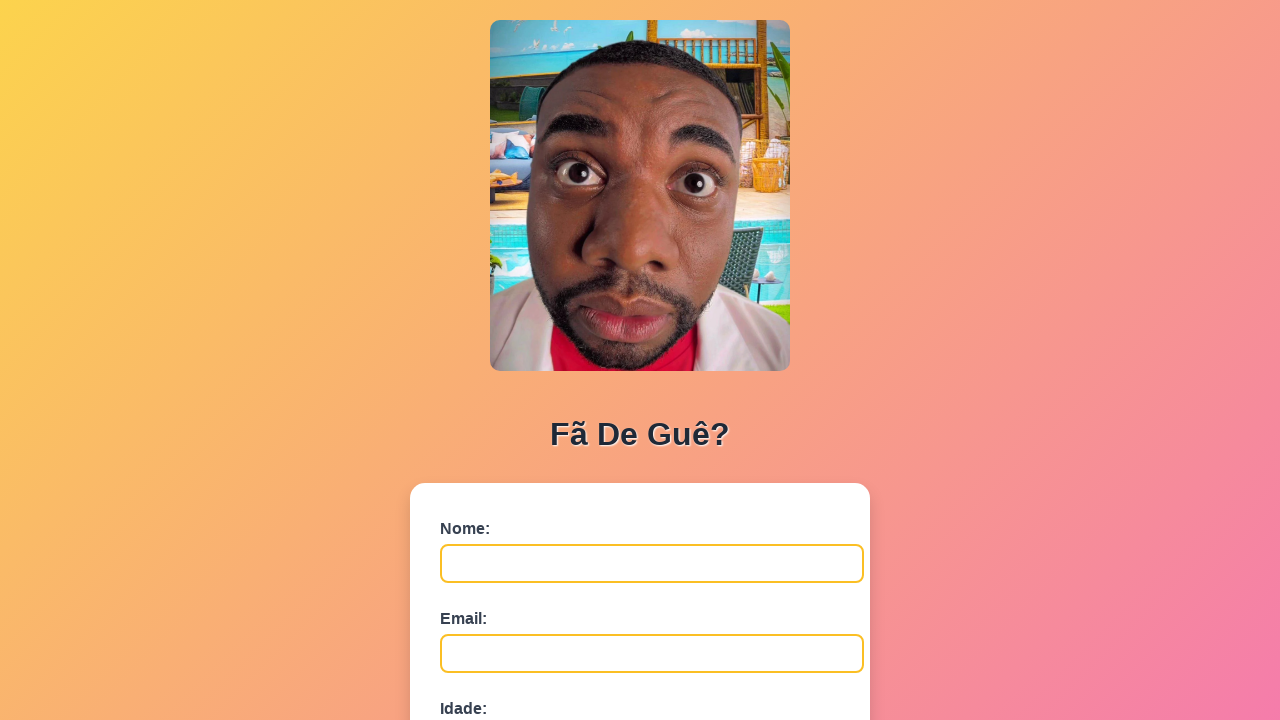

Form field #nome is visible
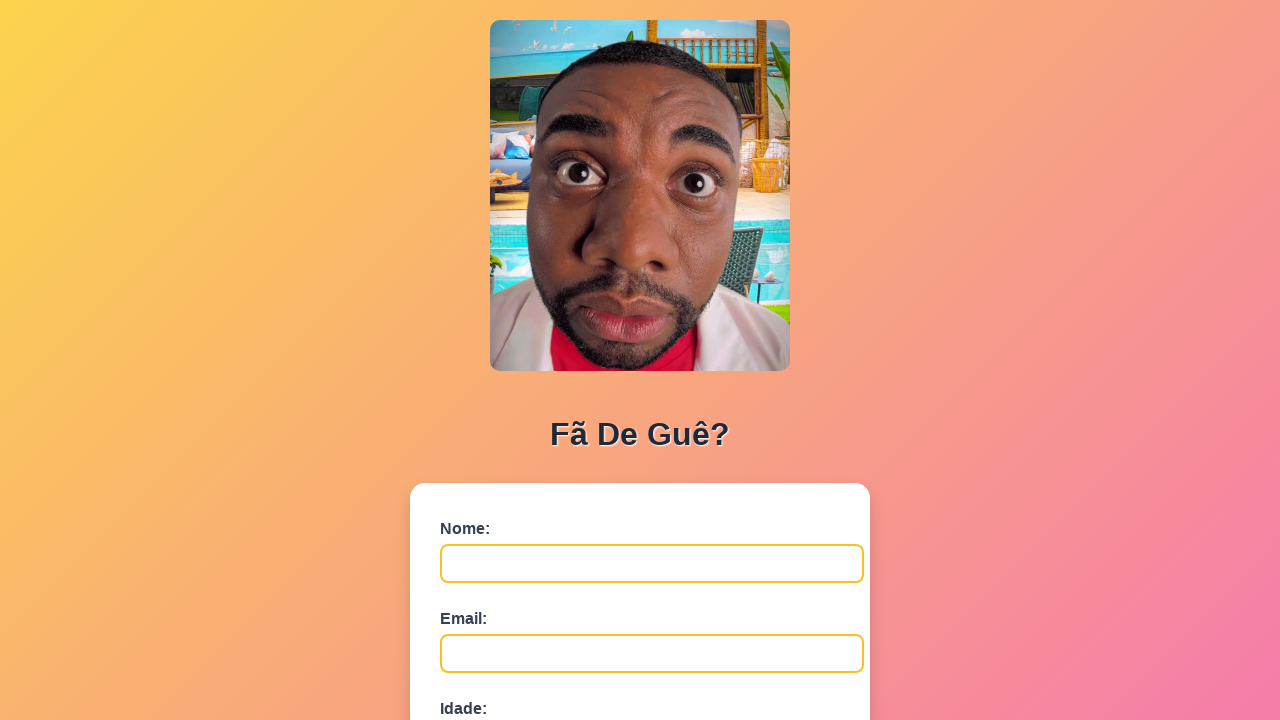

Filled nome field with 'Roberto Santos' on #nome
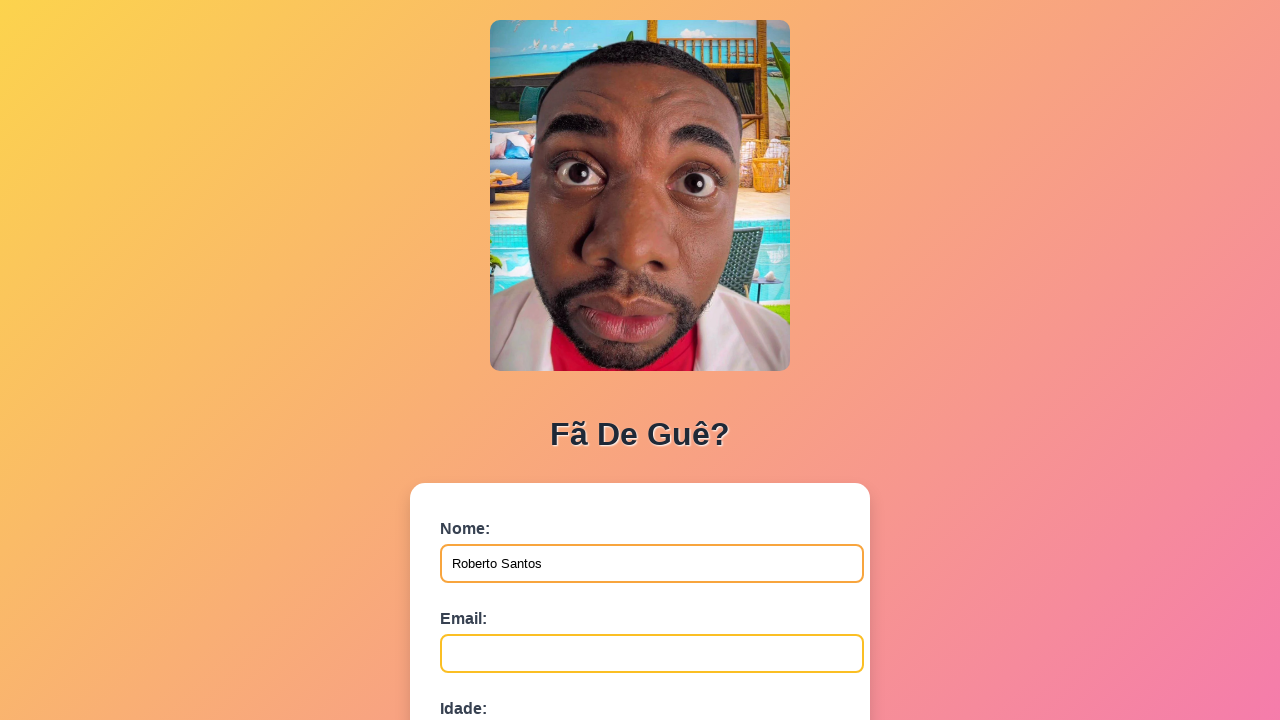

Filled email field with 'roberto.santos@example.com' on #email
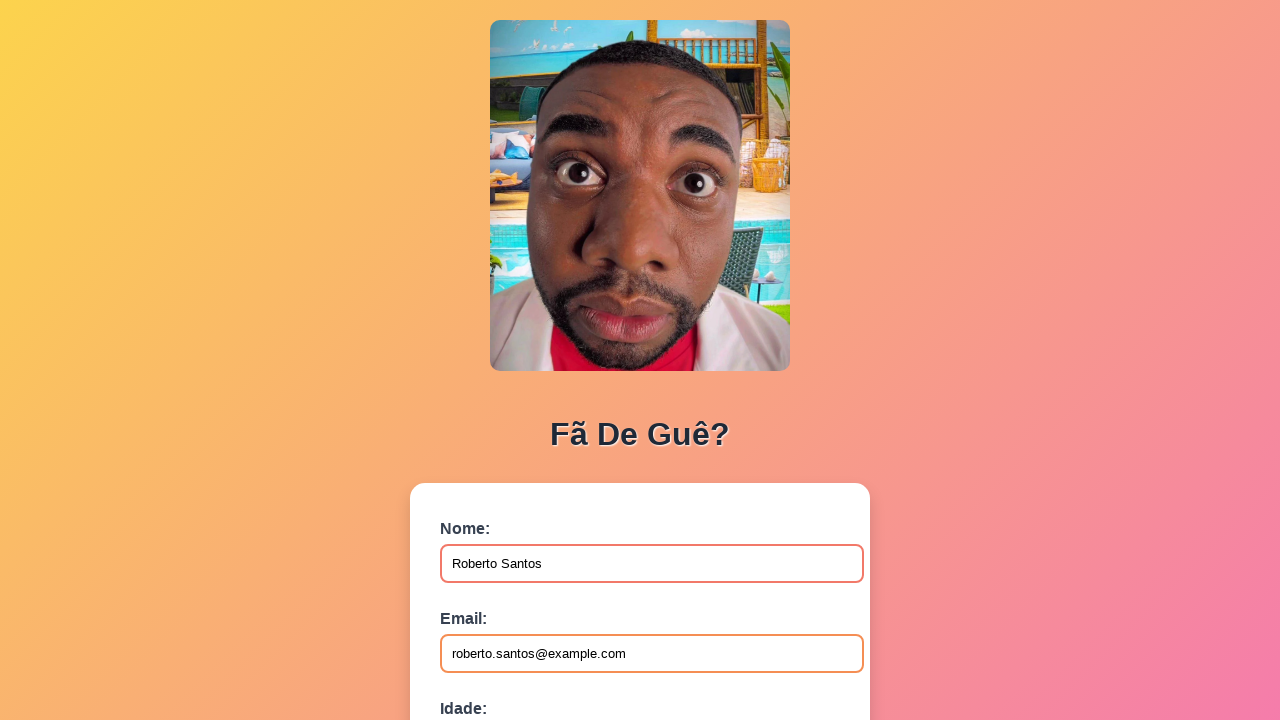

Filled idade field with negative value '-1' to test validation on #idade
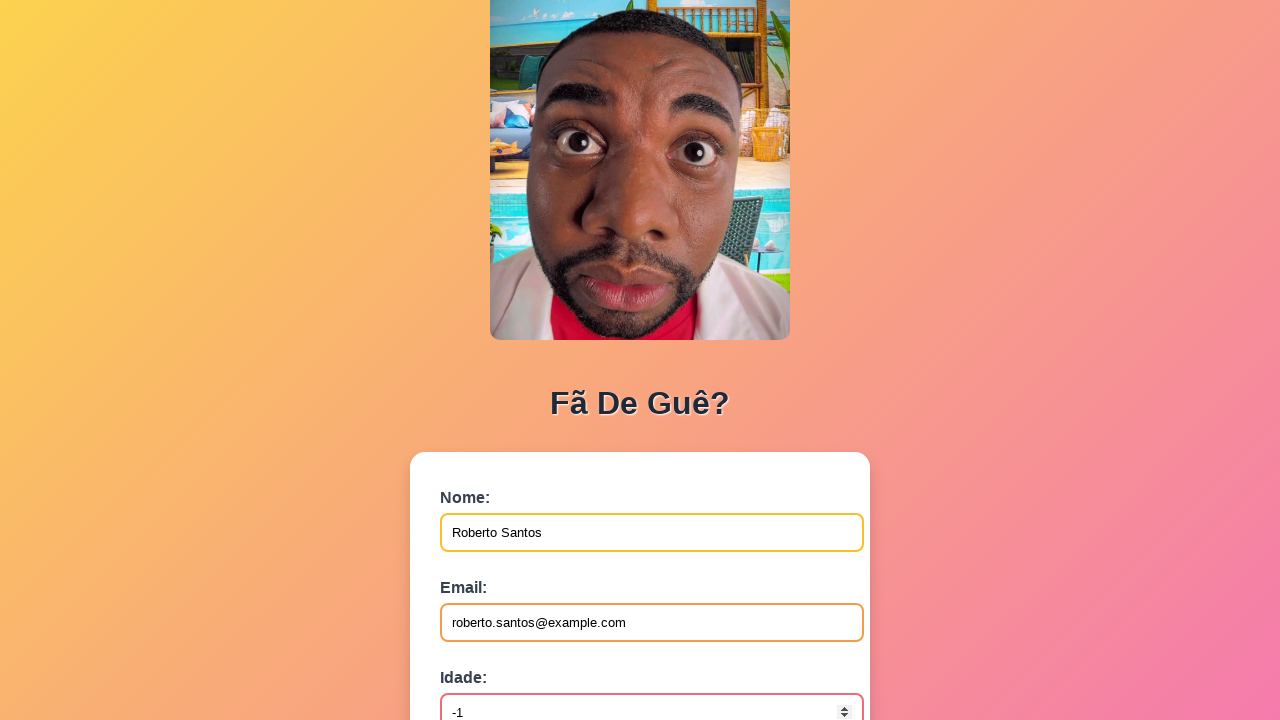

Clicked submit button to submit form with negative age at (490, 569) on button[type='submit']
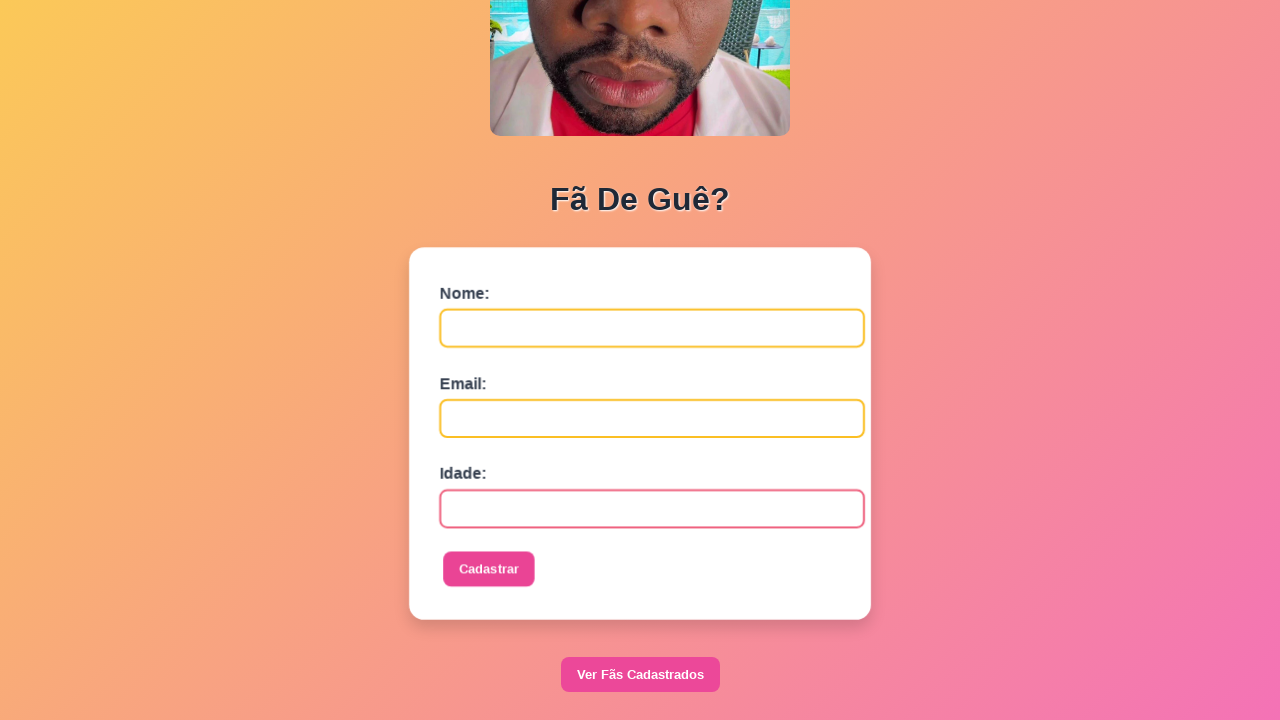

Set up dialog handler to accept alerts
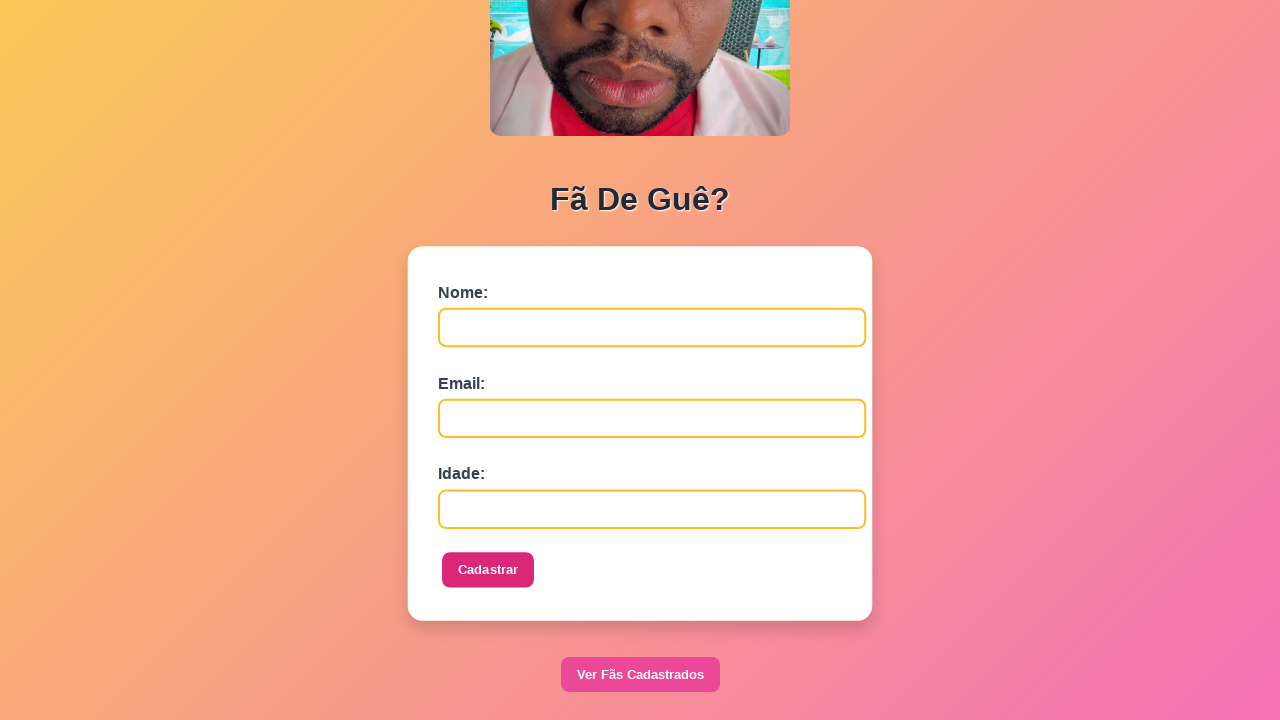

Waited 1000ms for alert to appear and be handled
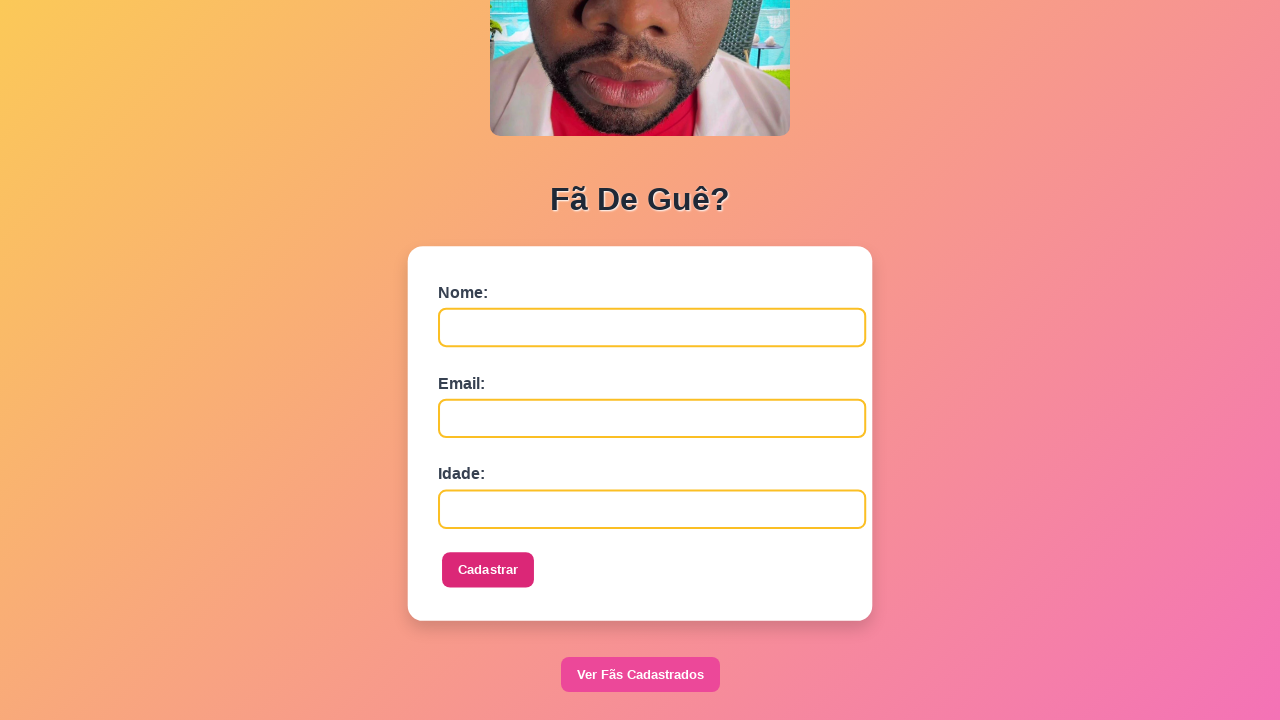

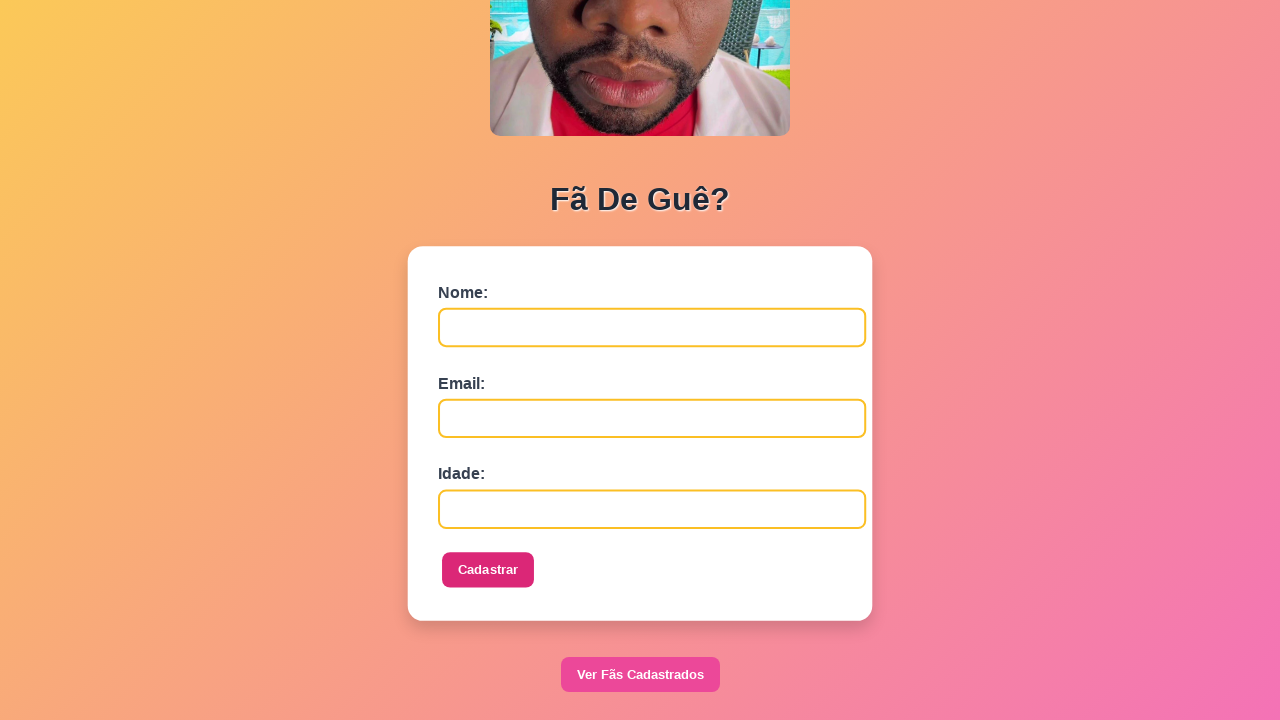